Tests a math quiz page by reading two numbers, calculating their sum, selecting the correct answer from a dropdown, and submitting the form.

Starting URL: http://suninjuly.github.io/selects1.html

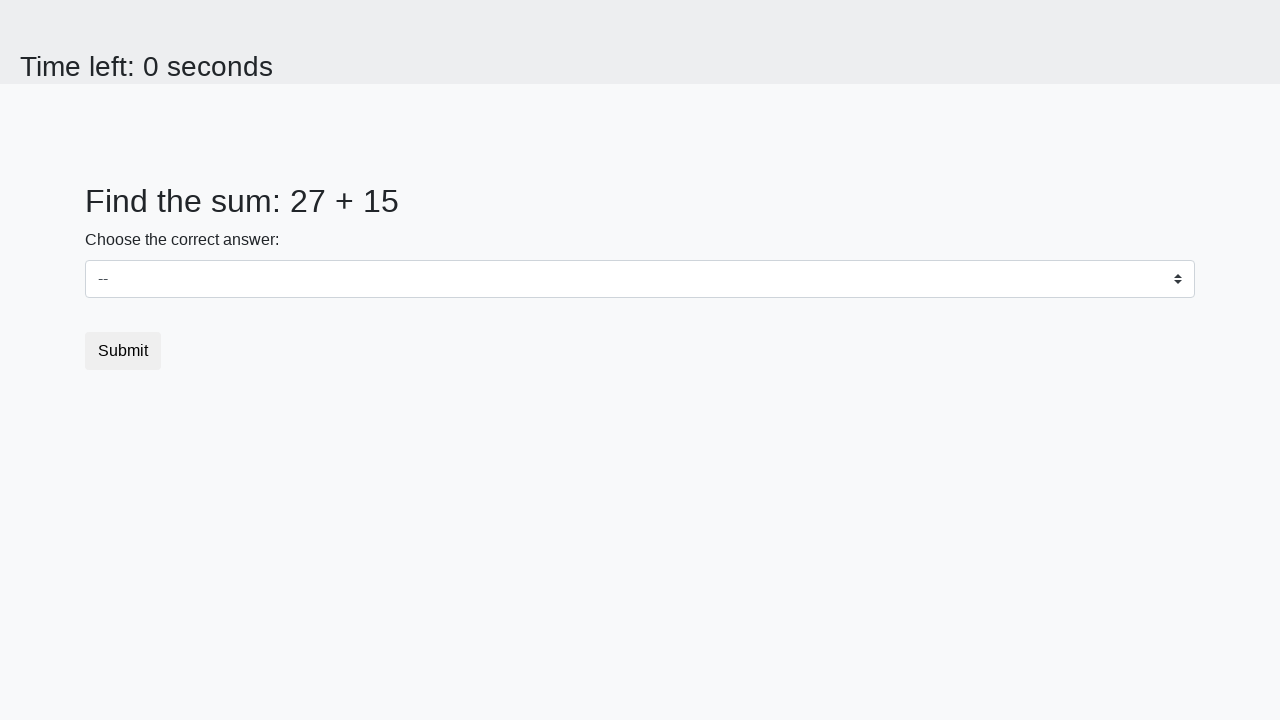

Read first number from page (num1)
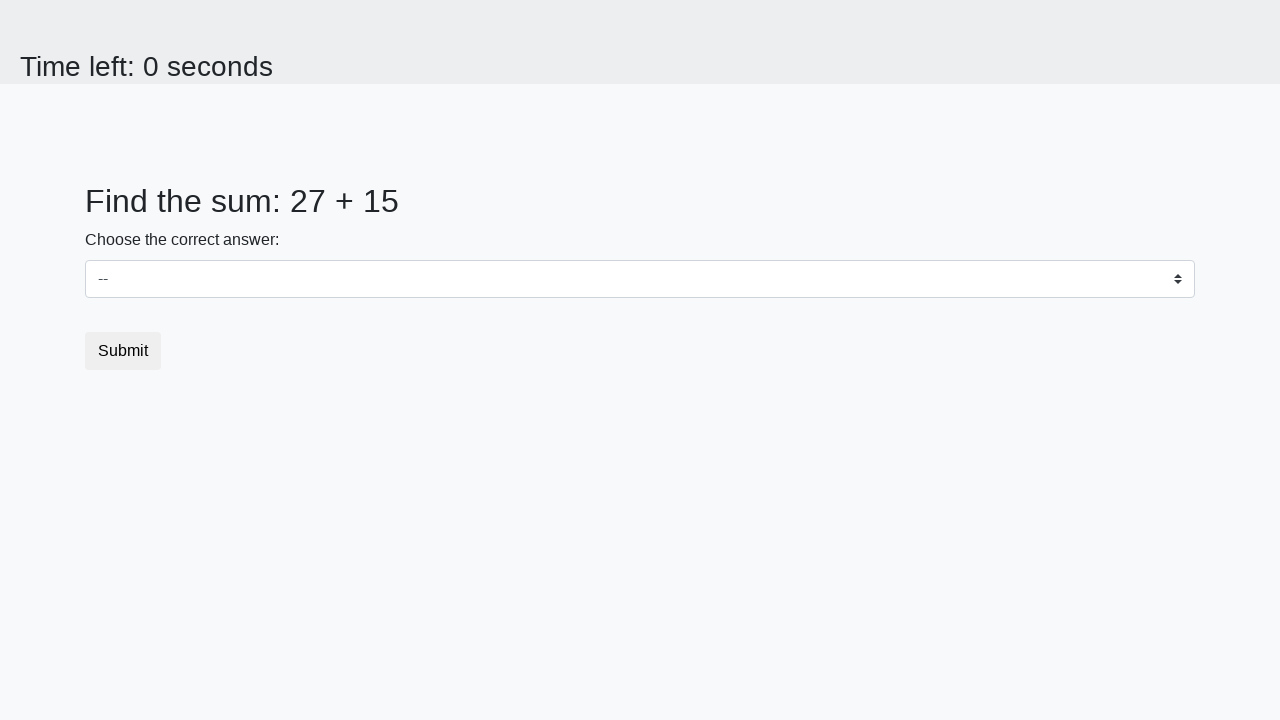

Read second number from page (num2)
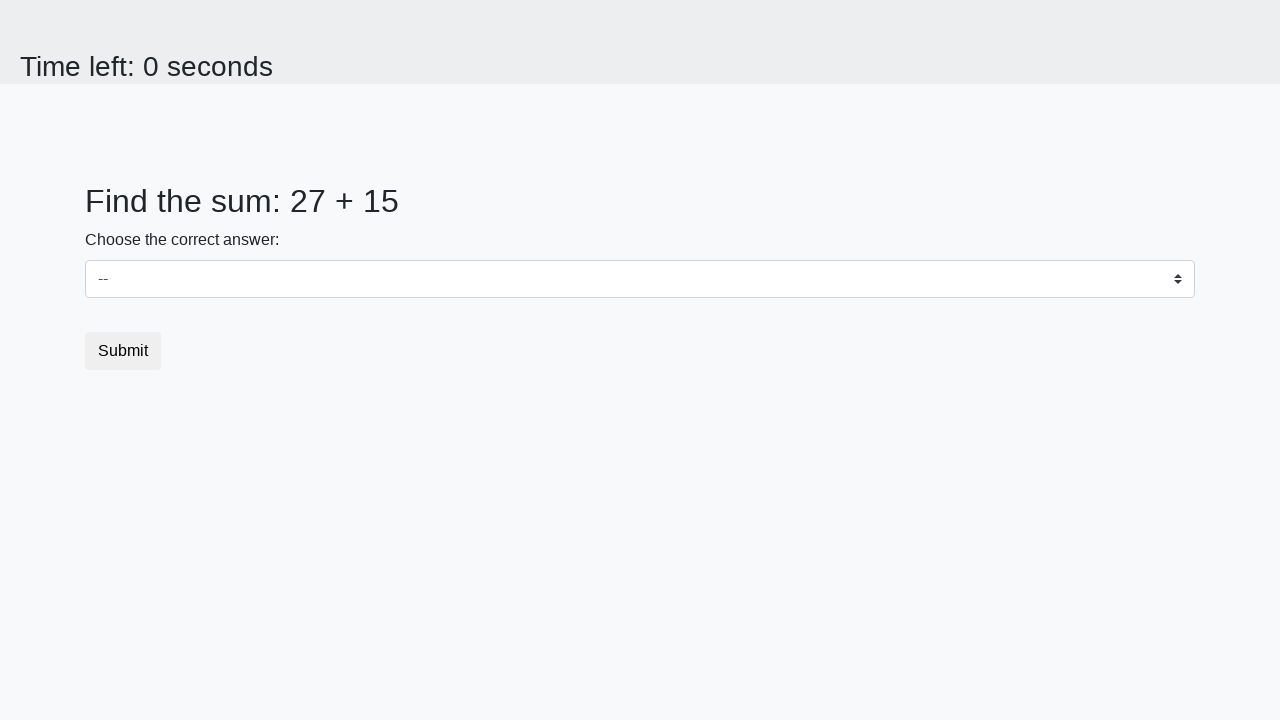

Calculated sum: 27 + 15 = 42
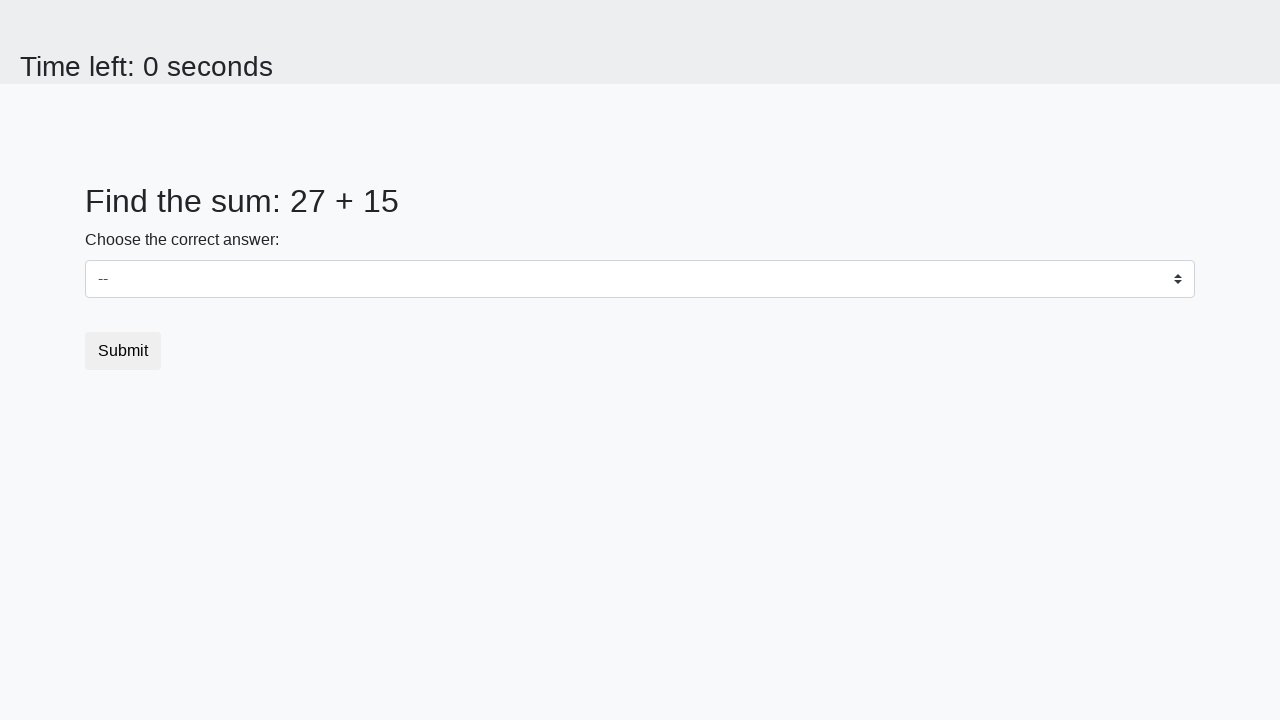

Clicked on dropdown to open it at (640, 279) on select.custom-select
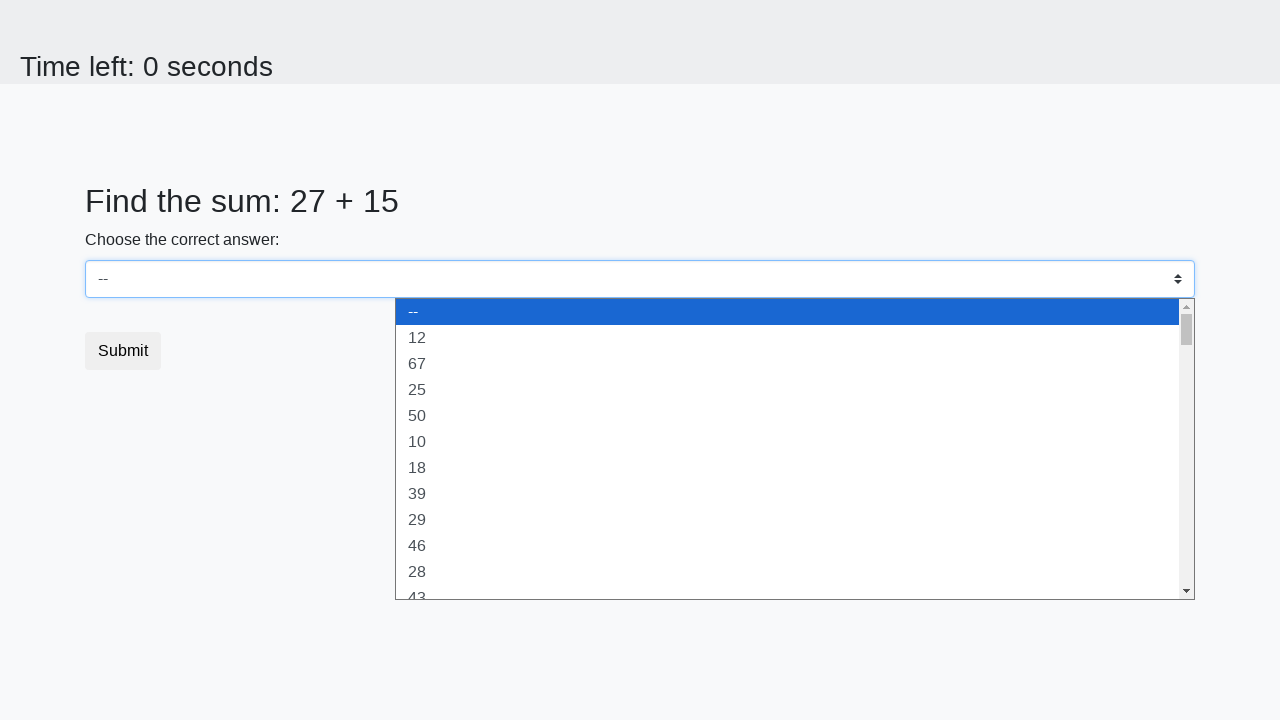

Selected dropdown option with value 42 on select.custom-select
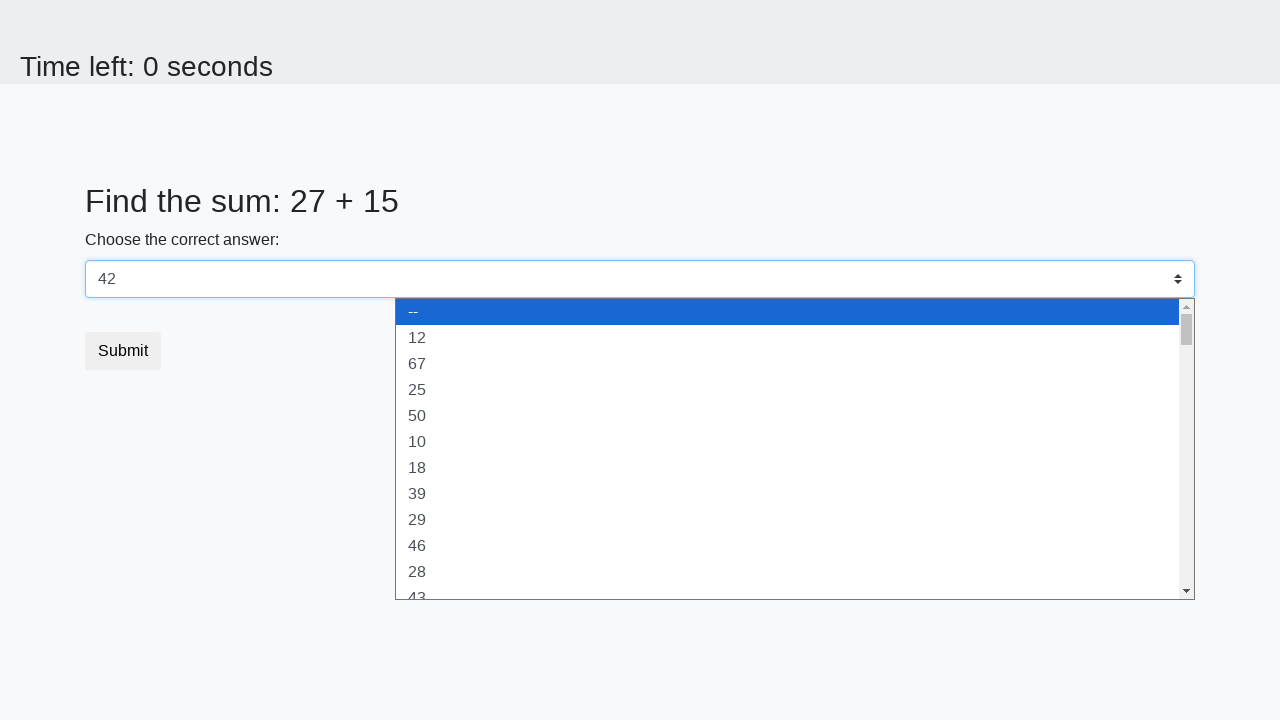

Clicked submit button at (123, 351) on button[type='submit']
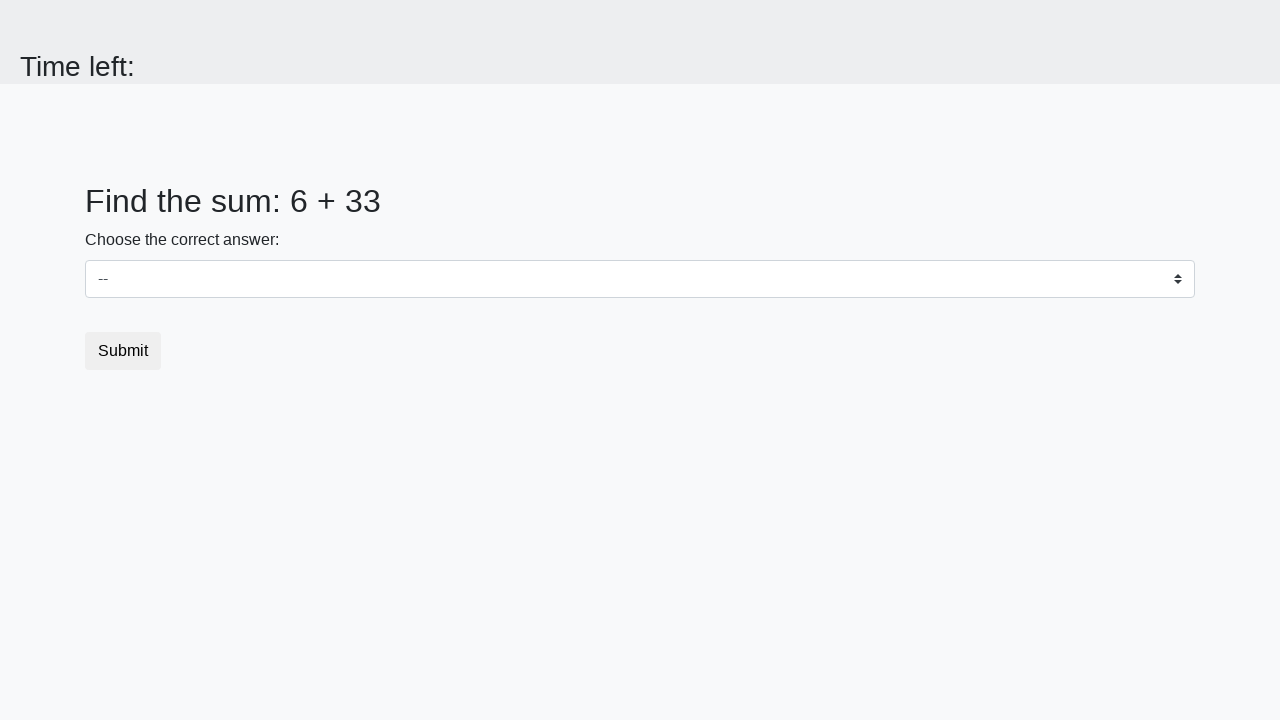

Waited 2 seconds for page response
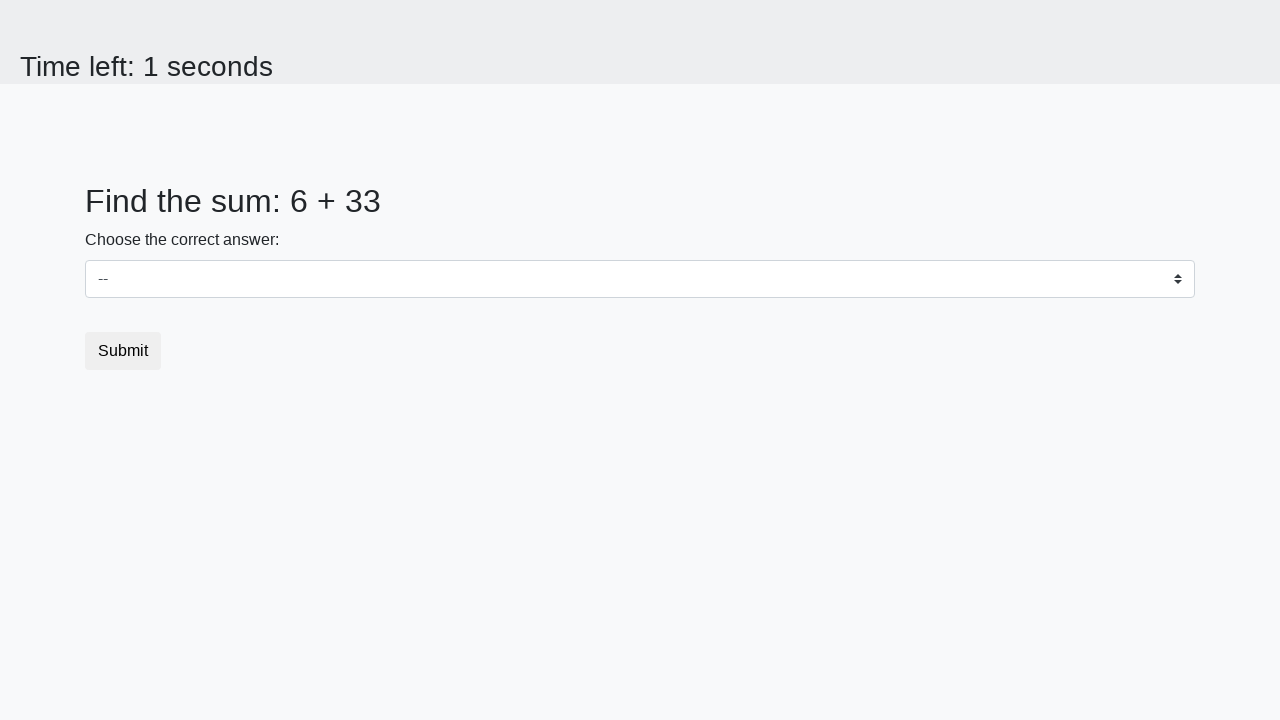

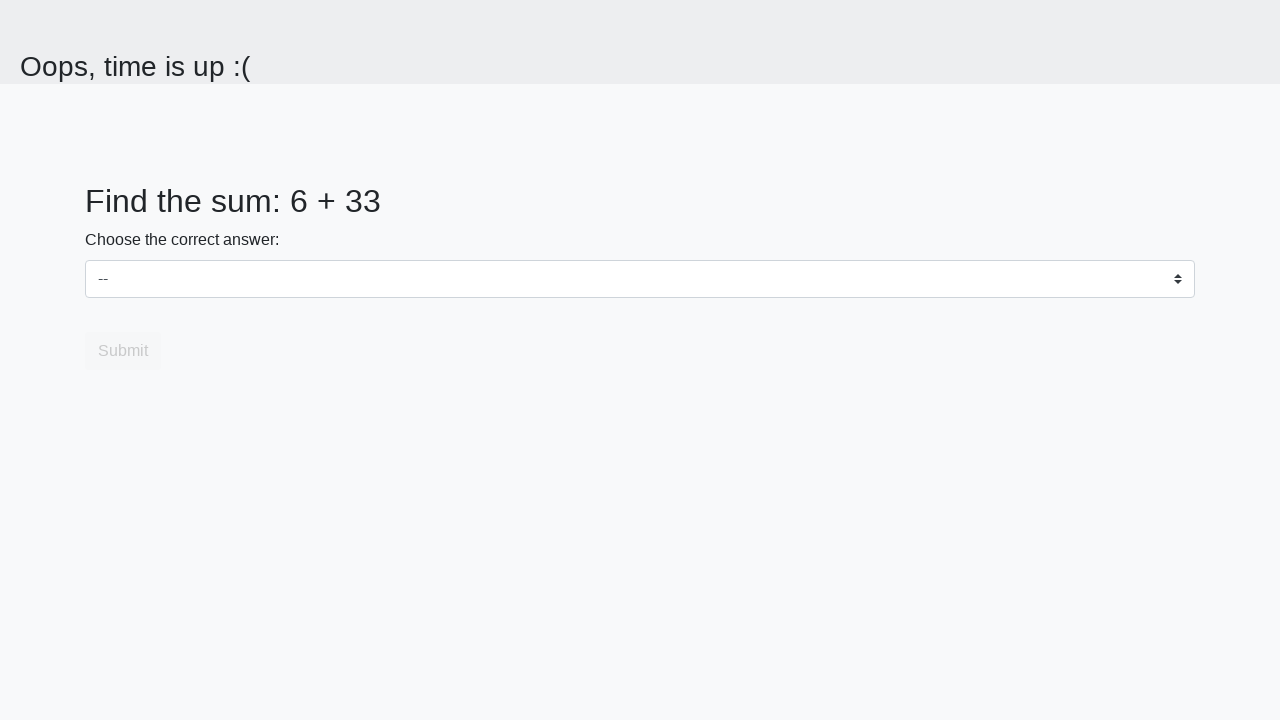